Tests dynamic content loading by clicking a start button and waiting for hidden content to become visible, then verifies the loaded text is displayed.

Starting URL: https://the-internet.herokuapp.com/dynamic_loading/1

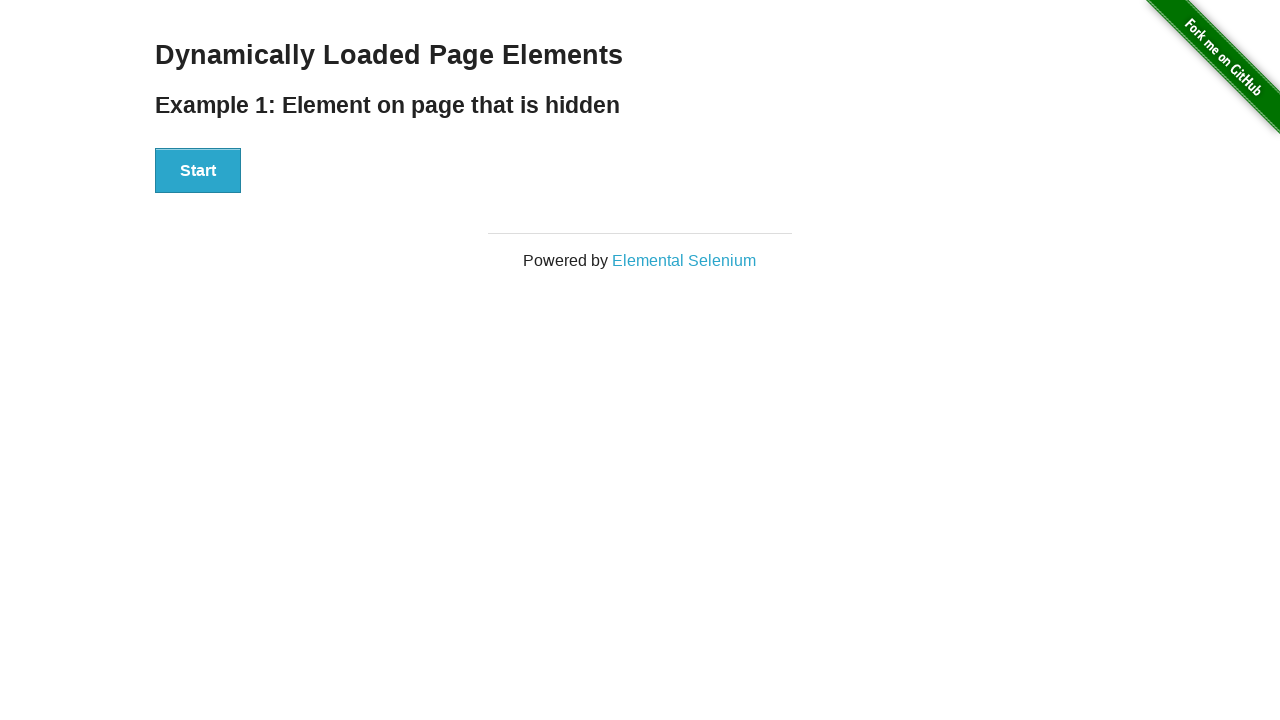

Clicked start button to trigger dynamic content loading at (198, 171) on div#start button
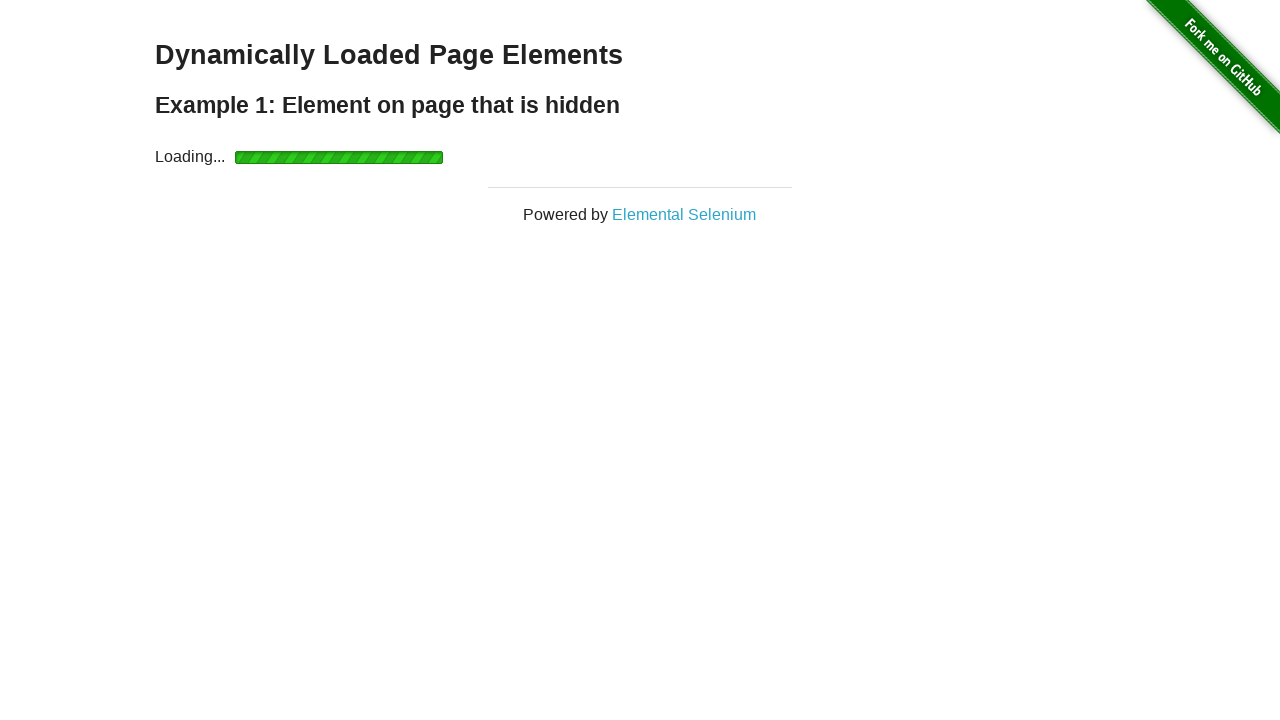

Waited for hidden content to become visible
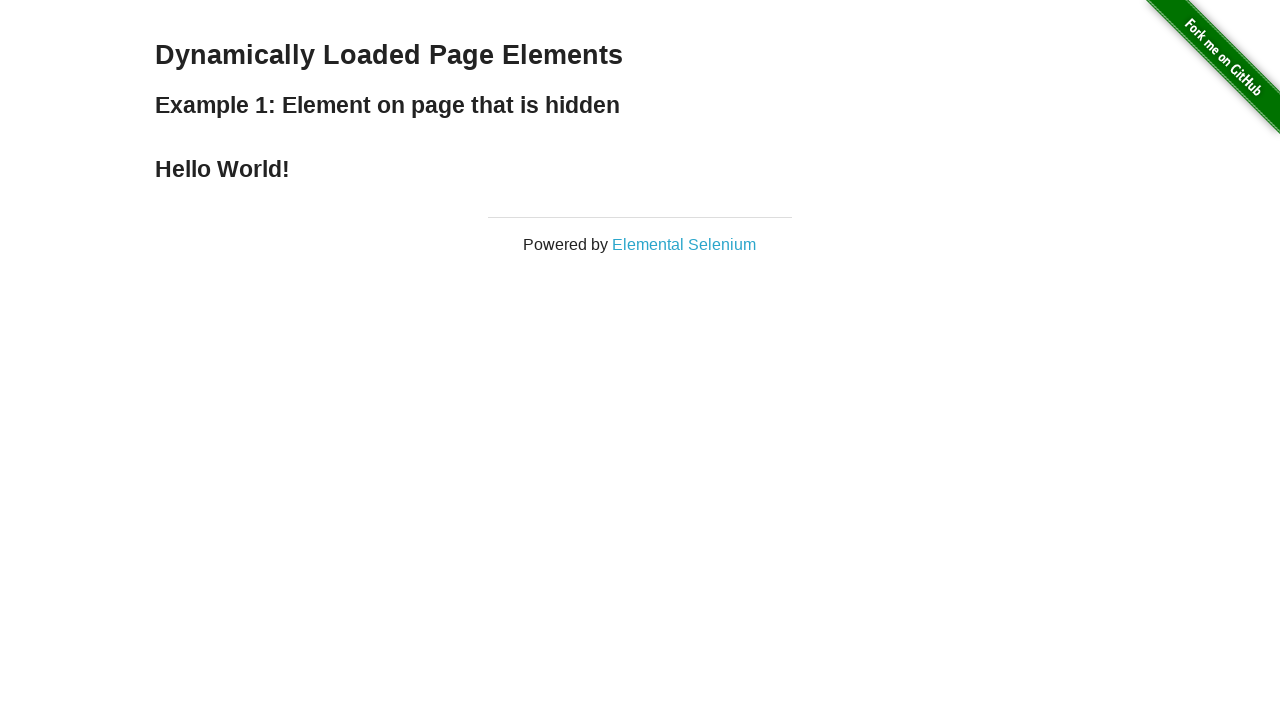

Retrieved loaded text: 'Hello World!'
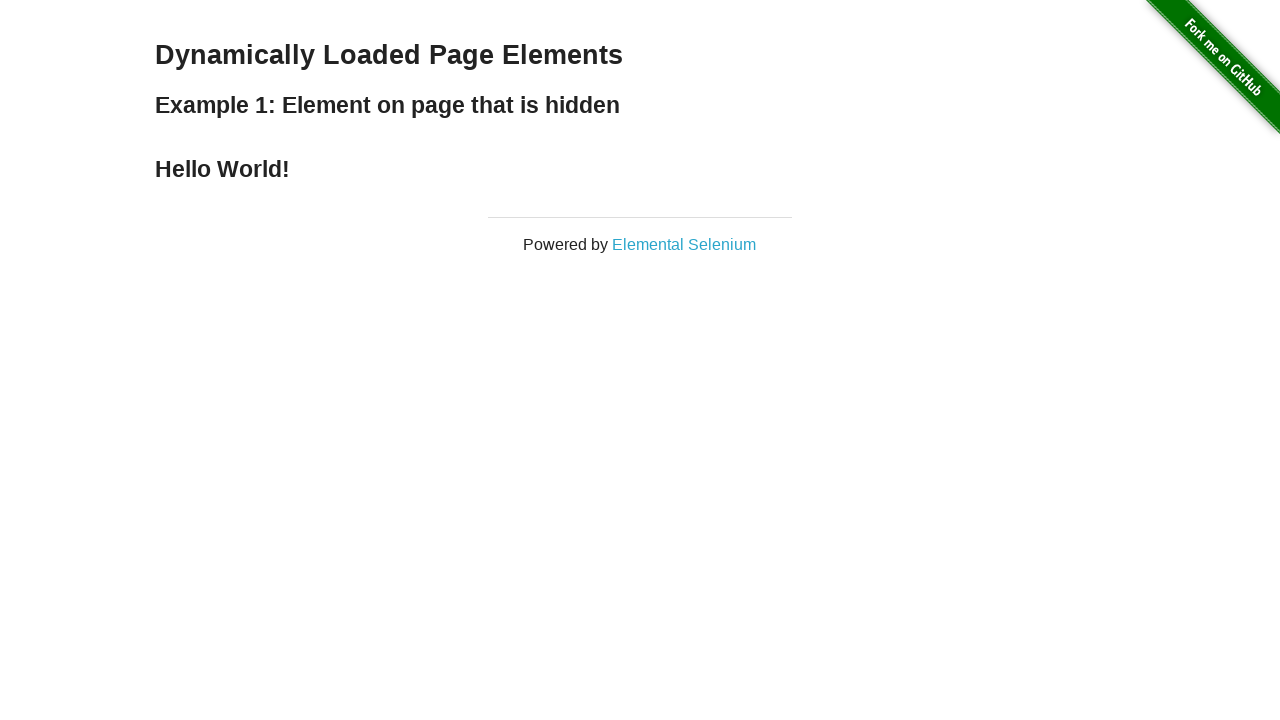

Printed loaded text to console
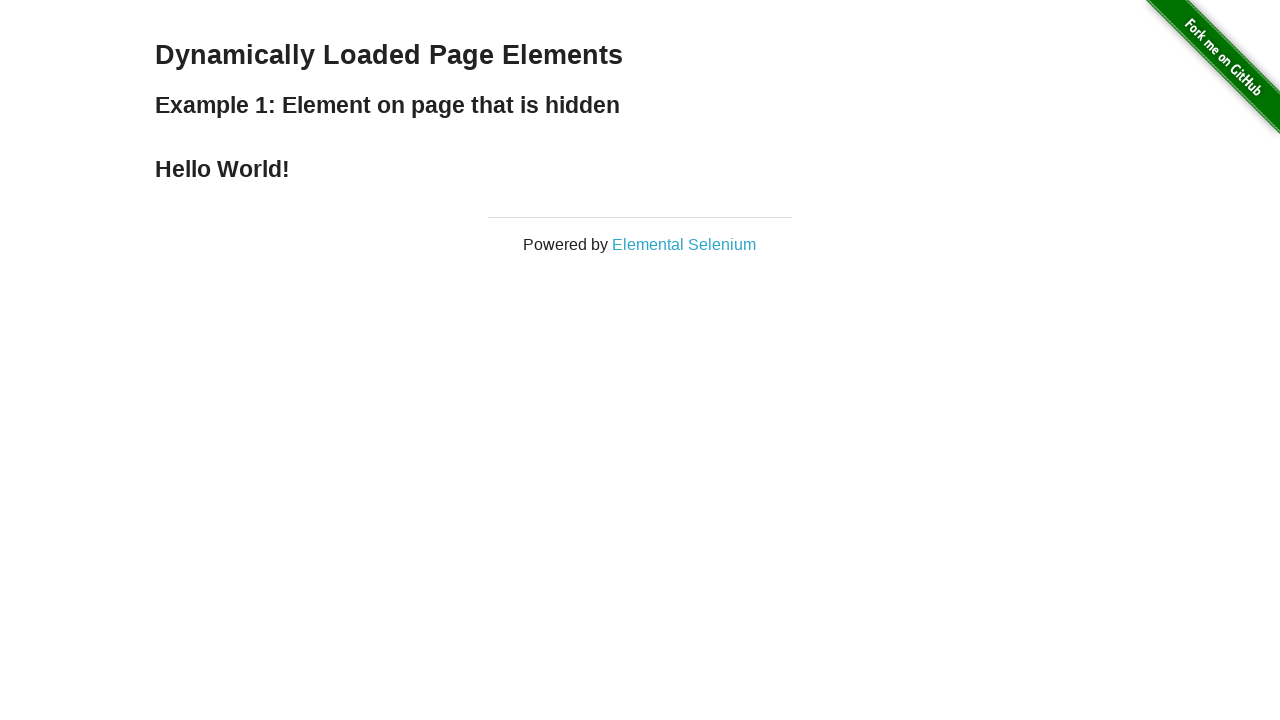

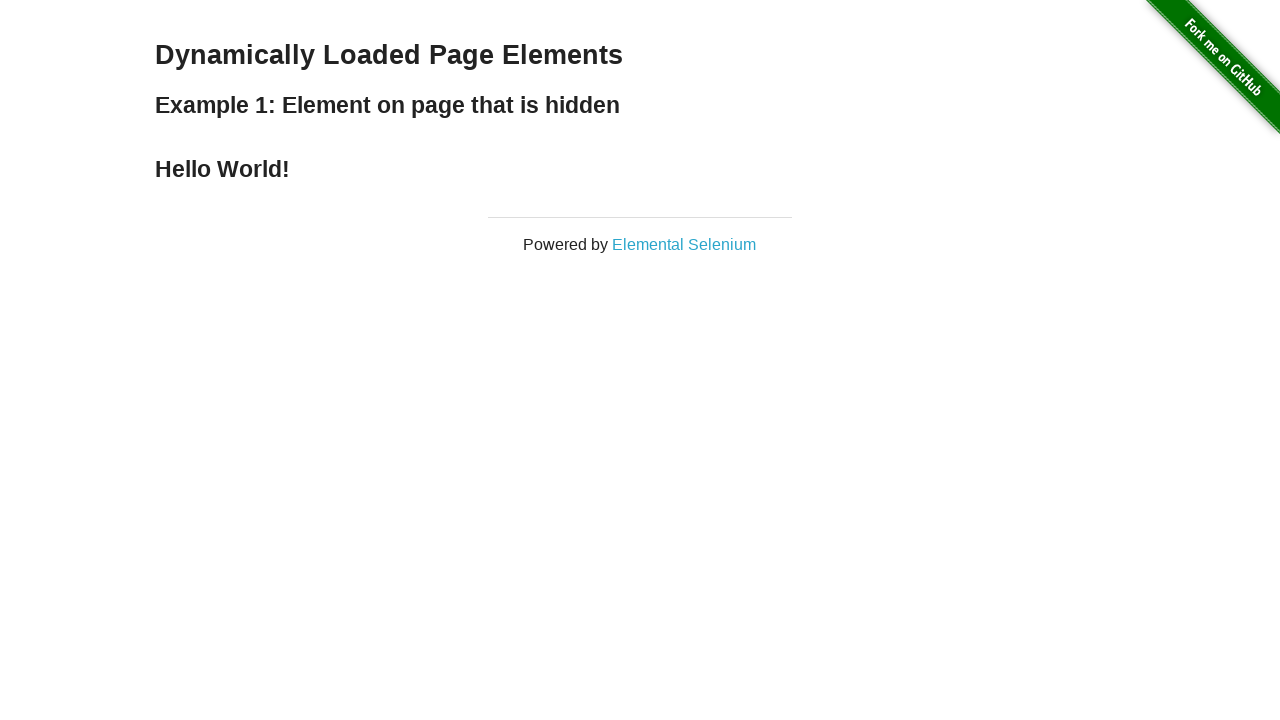